Visits BStackDemo e-commerce site, adds a product to cart, and verifies the cart displays the correct product.

Starting URL: https://www.bstackdemo.com

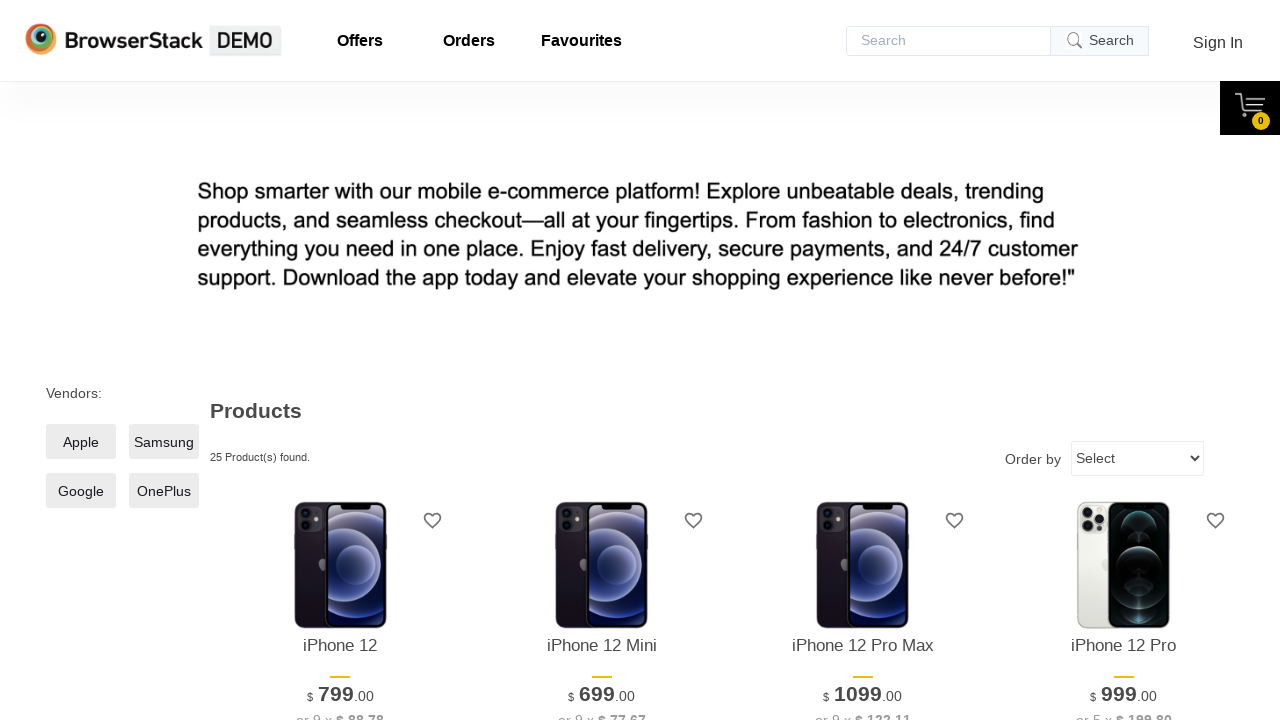

Retrieved first product text from product listing
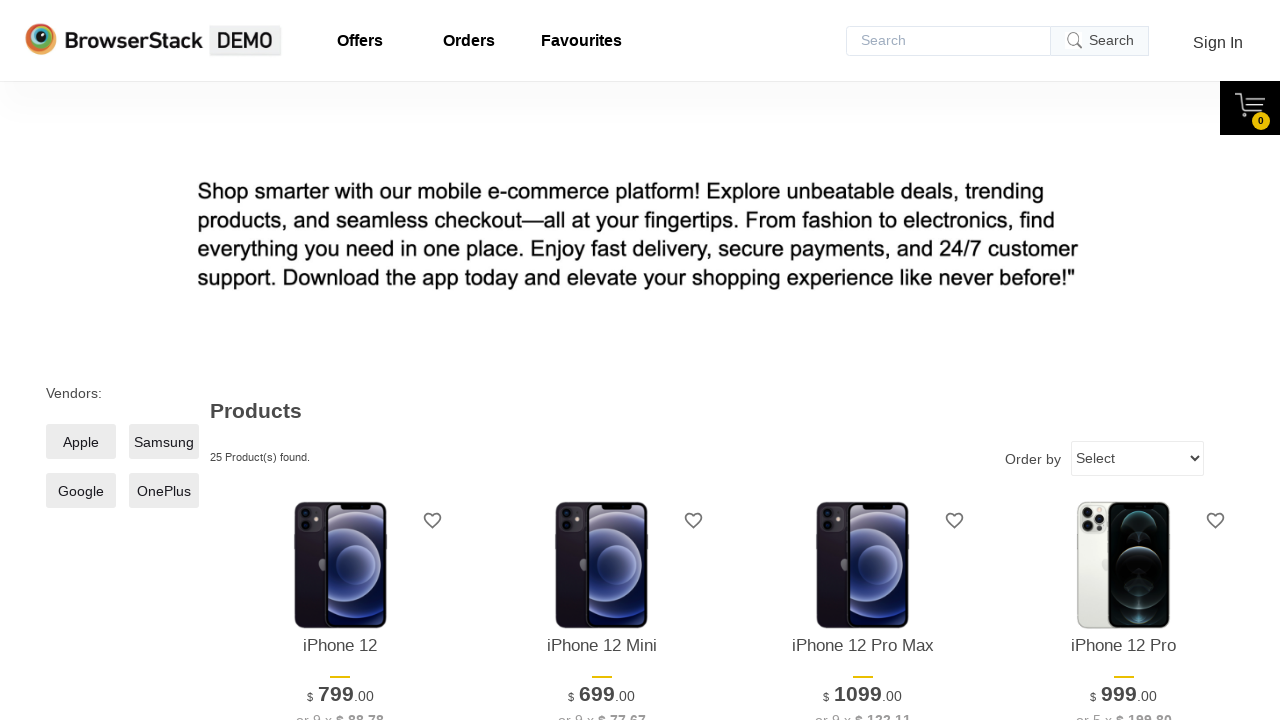

Clicked 'Add to Cart' button for first product at (340, 361) on xpath=//*[@id='1']/div[4]
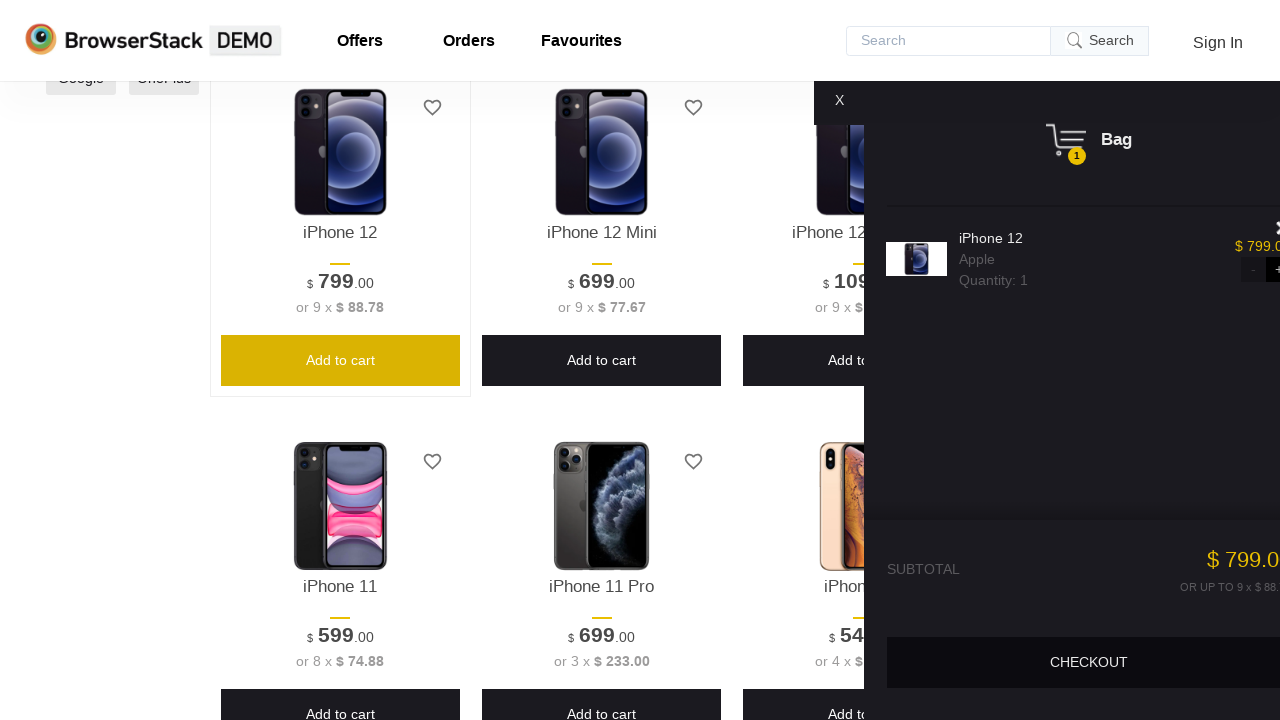

Cart content loaded and became visible
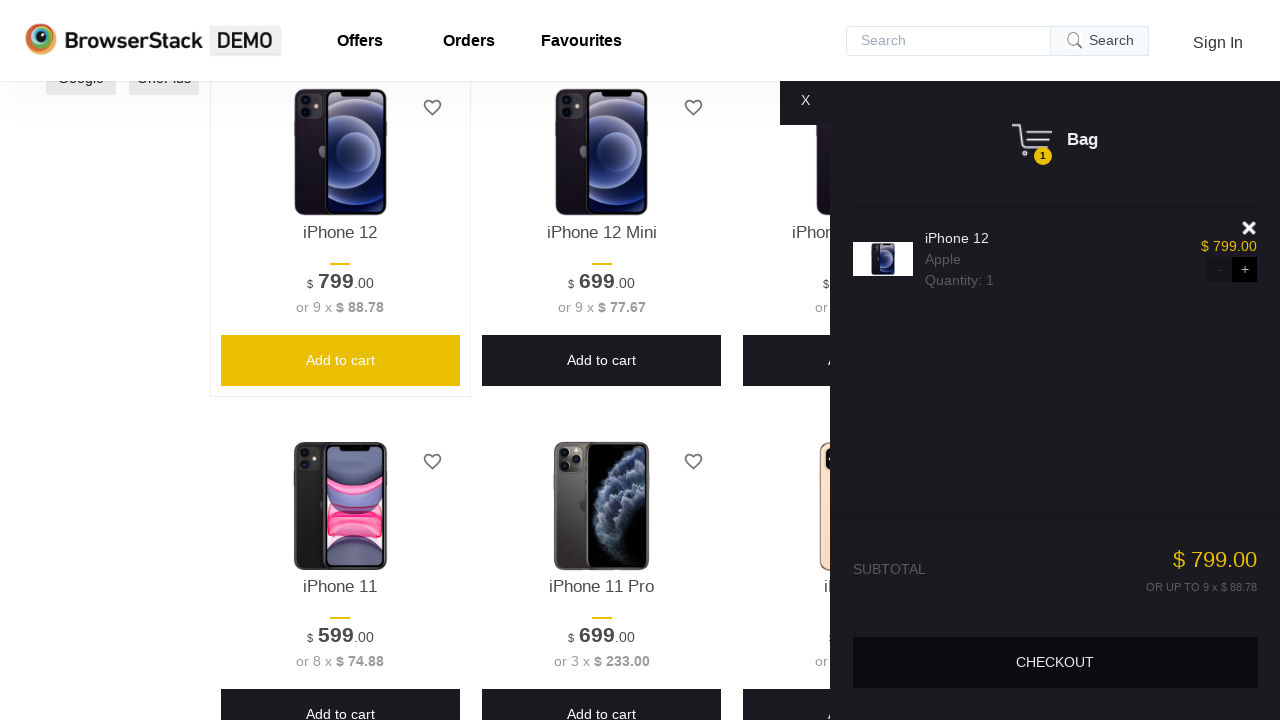

Retrieved product text from cart
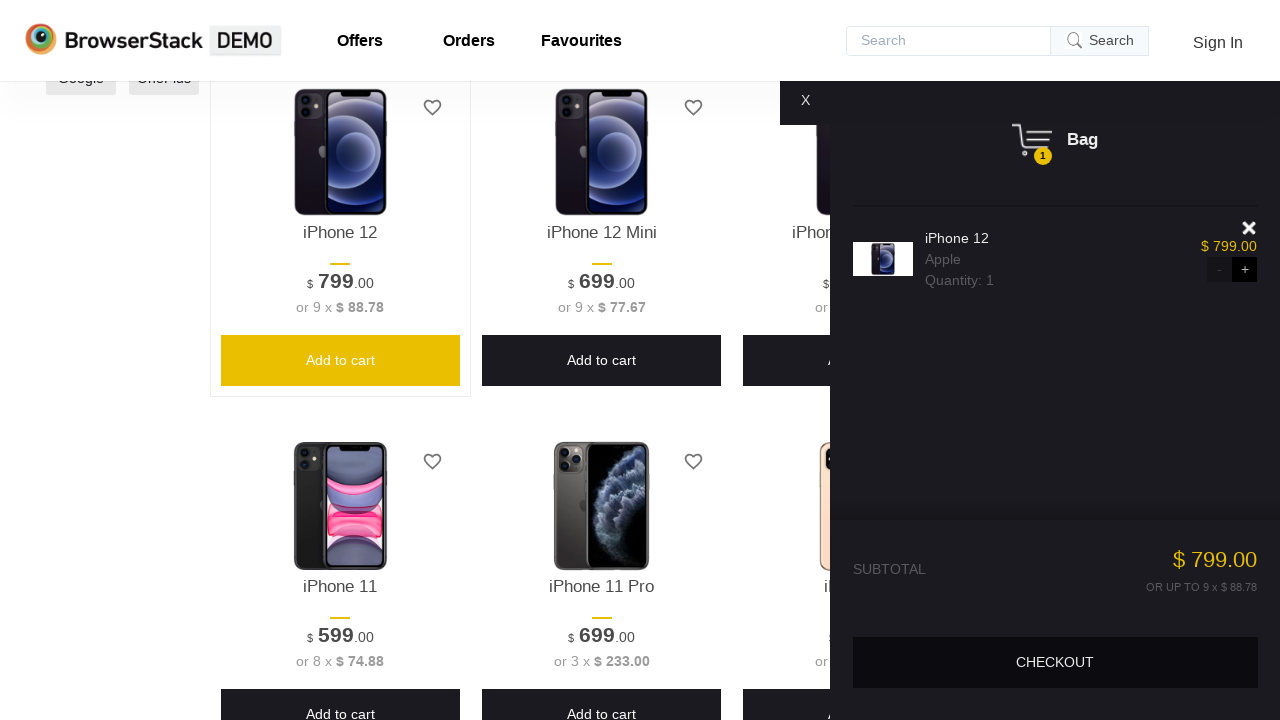

Verified cart product matches original product selection
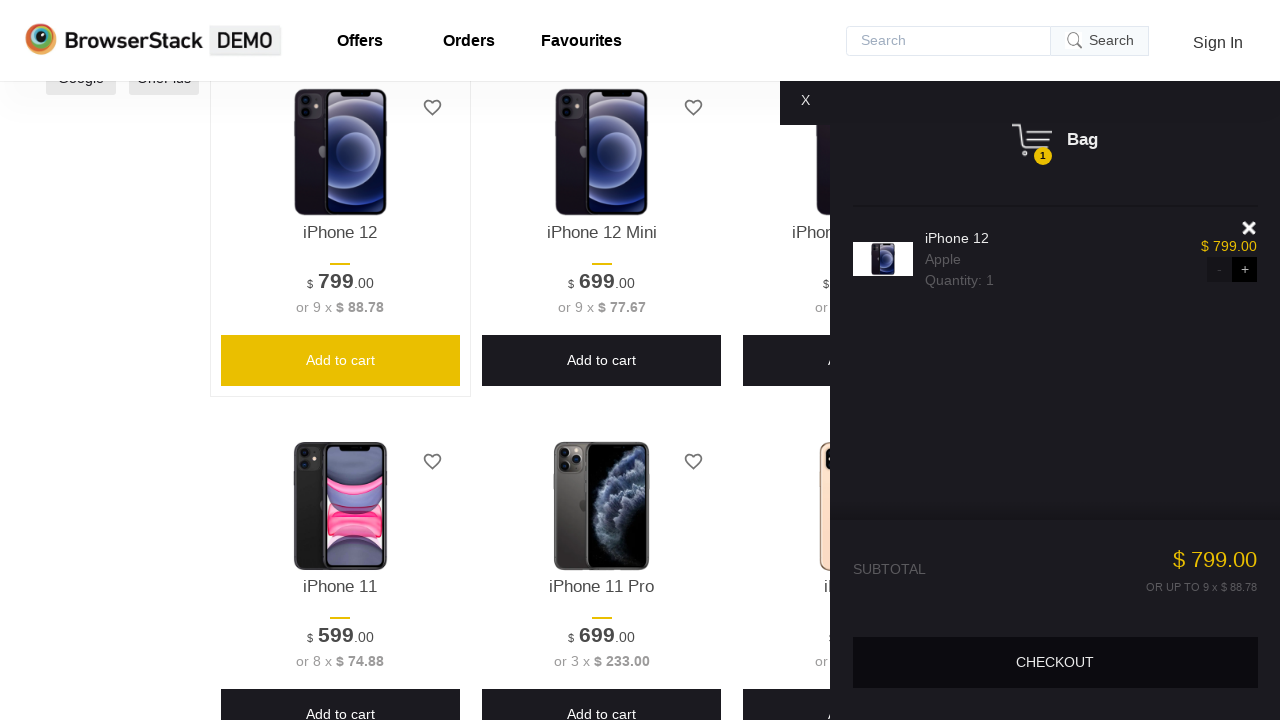

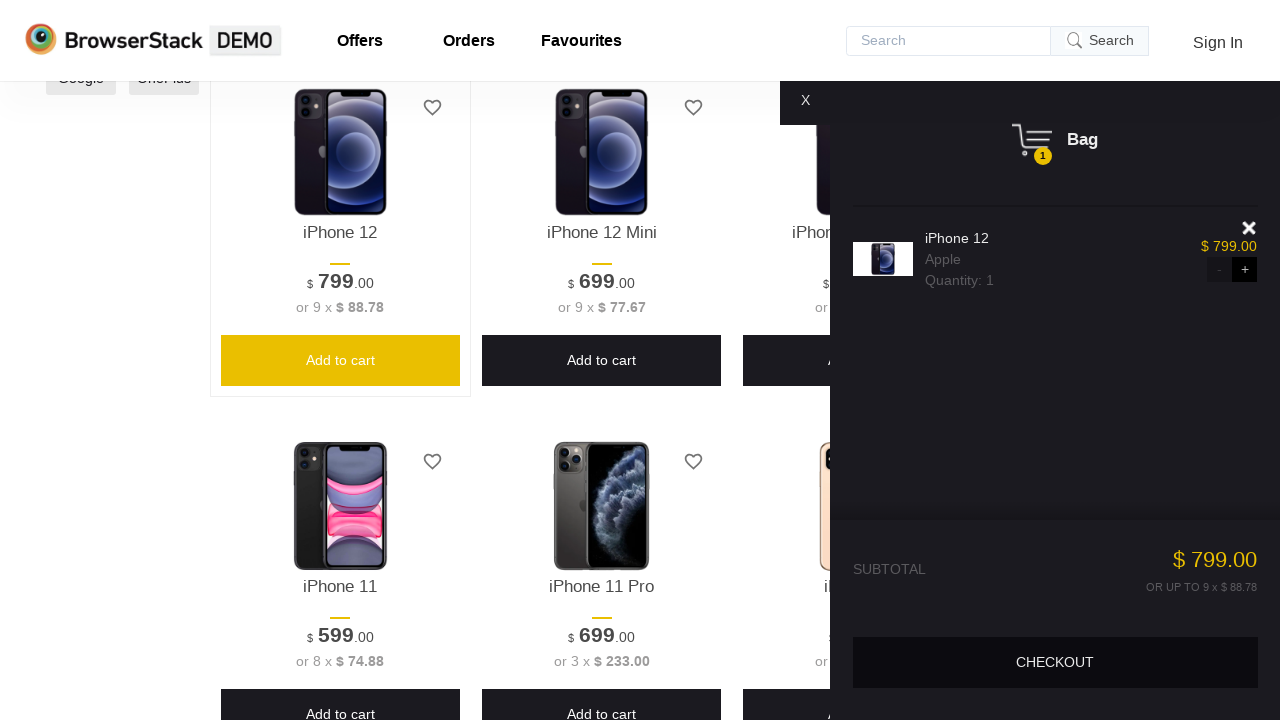